Performs a DuckDuckGo search with safe search disabled, optionally clicks "More Results" button multiple times, and retrieves search result links

Starting URL: https://duckduckgo.com/

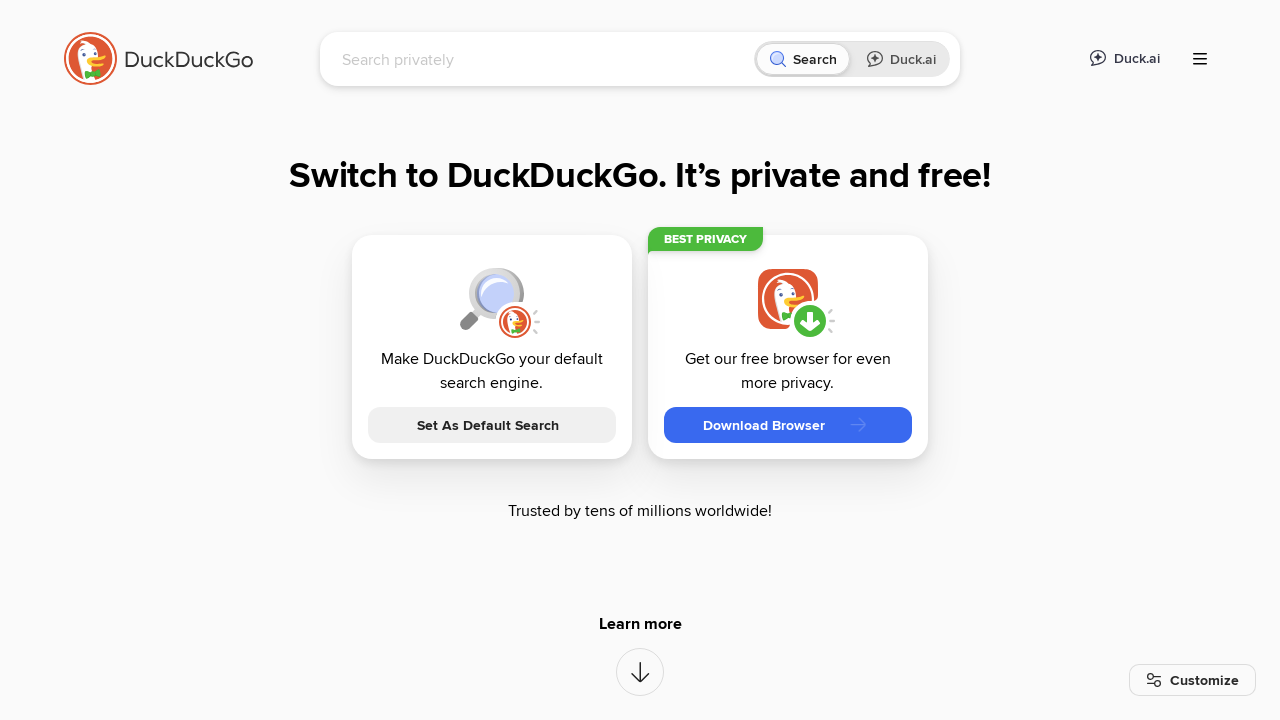

Filled search field with 'artificial intelligence trends' on input[name='q']
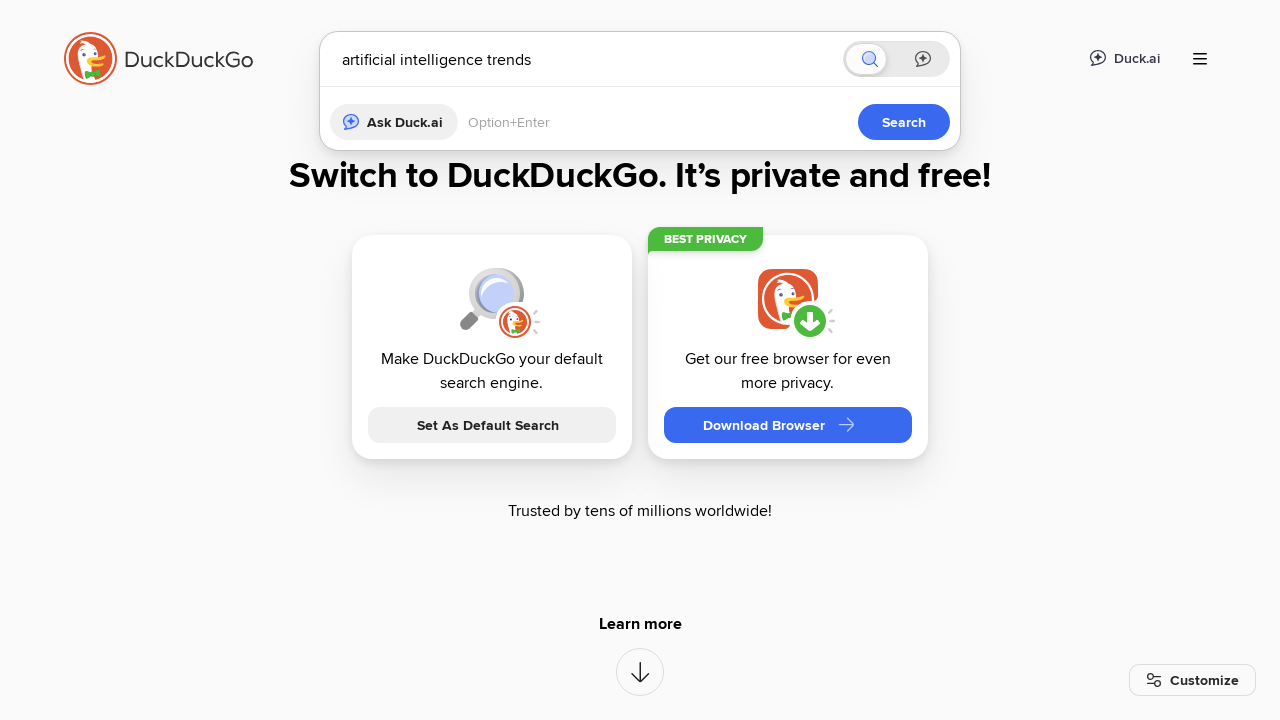

Pressed Enter to perform initial search on input[name='q']
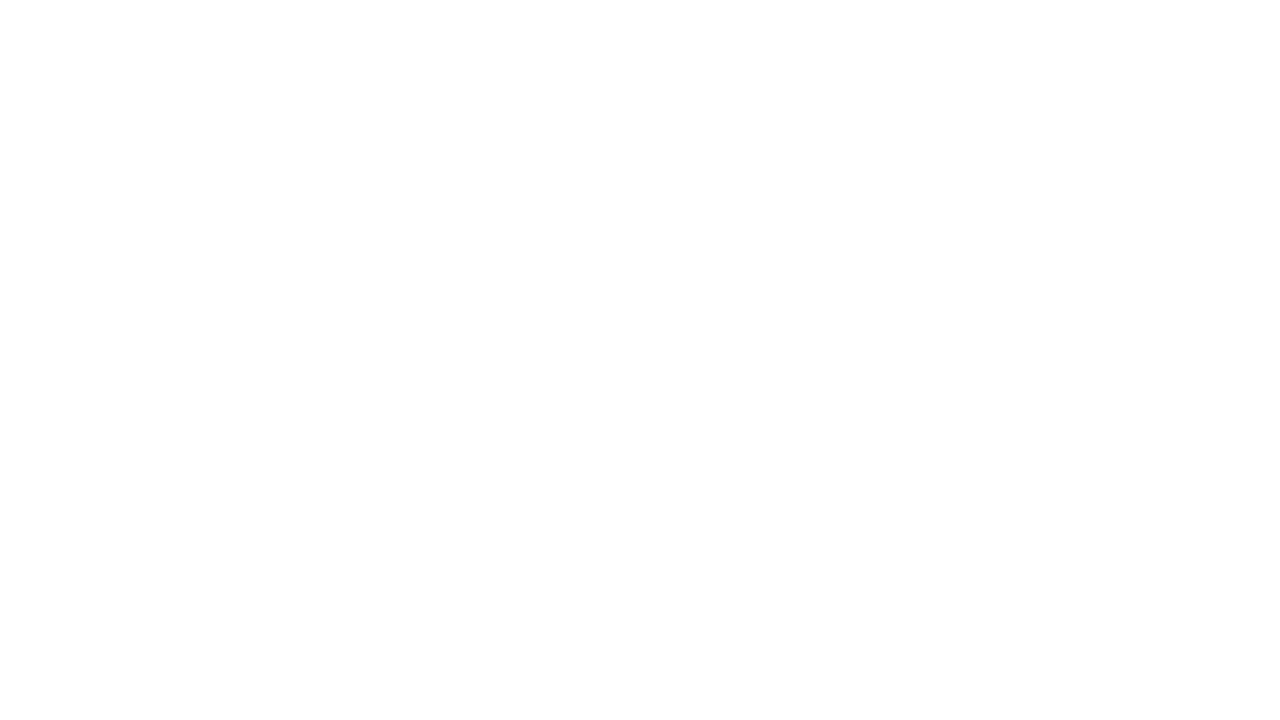

Waited for initial search results to load
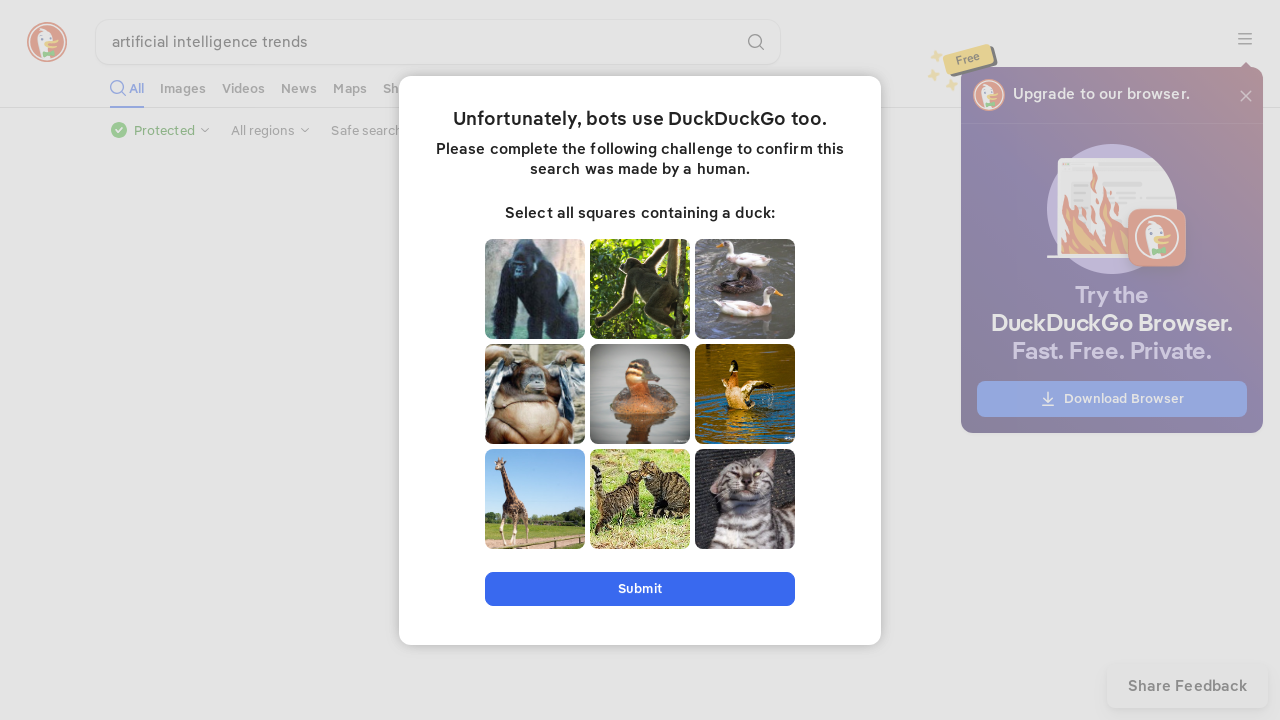

Refilled search field with 'artificial intelligence trends' (safe search disabled) on input[name='q']
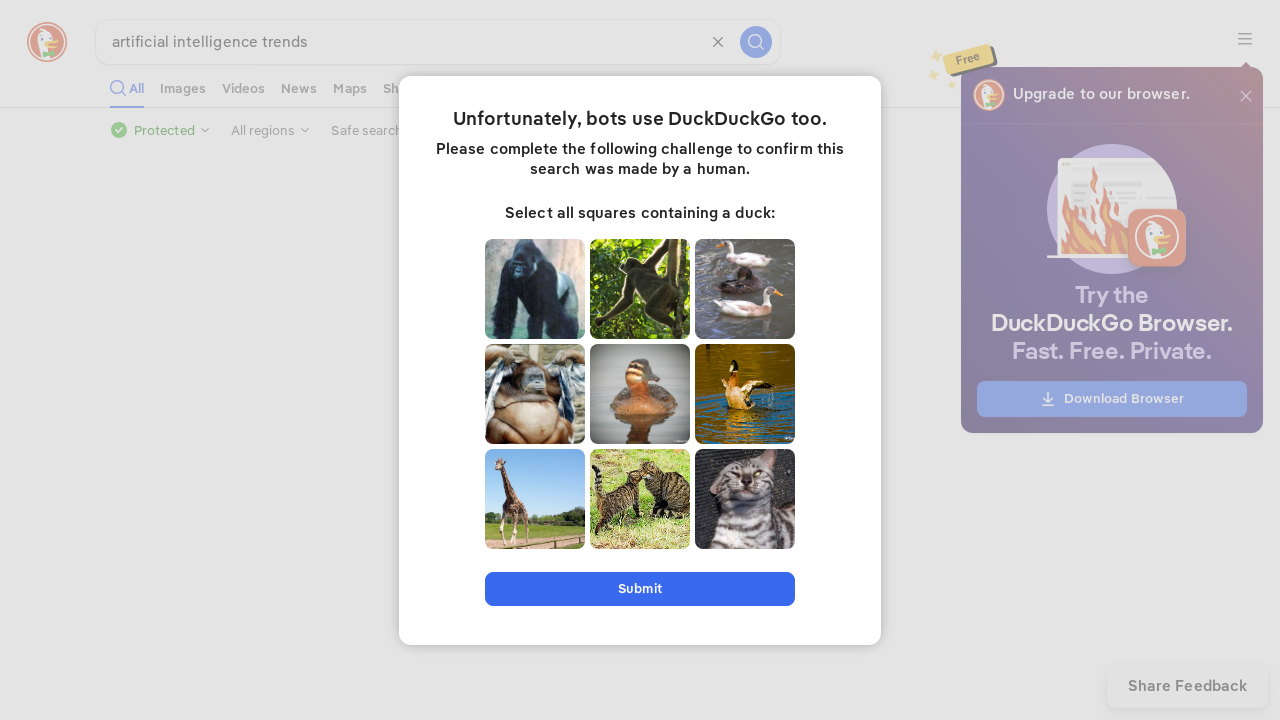

Pressed Enter to perform search with safe search disabled on input[name='q']
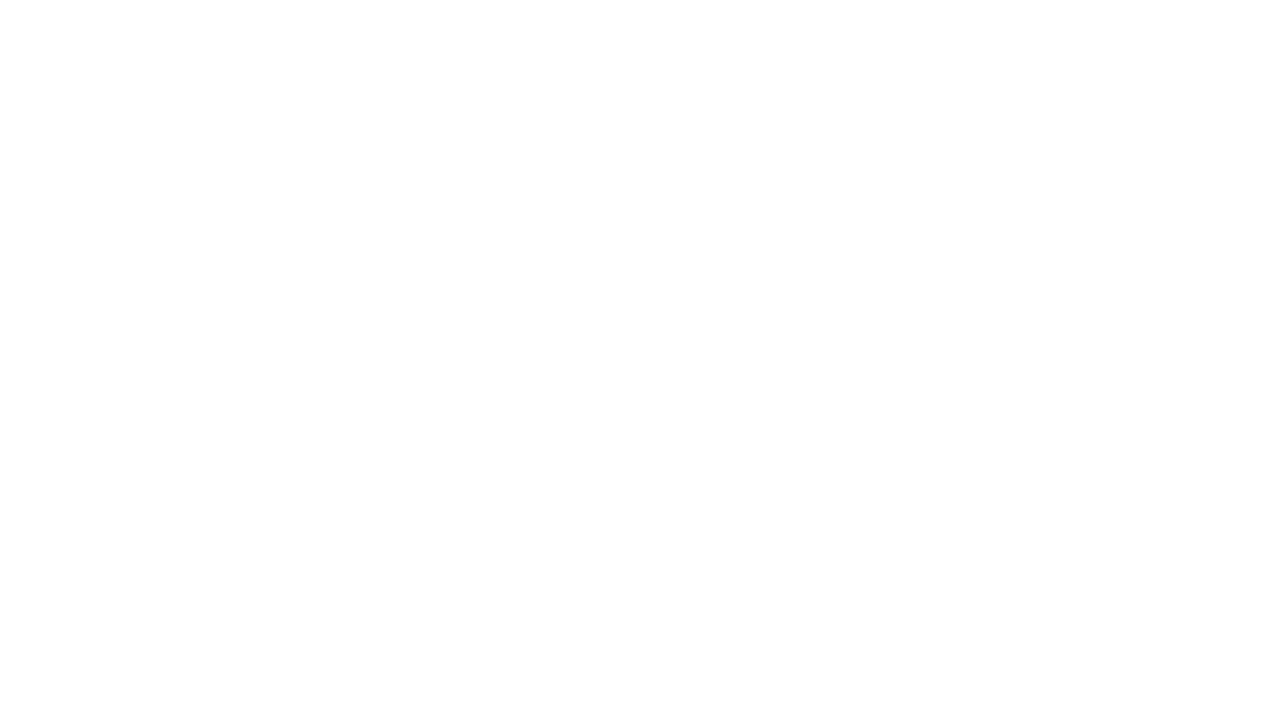

Waited for search results to load with safe search disabled
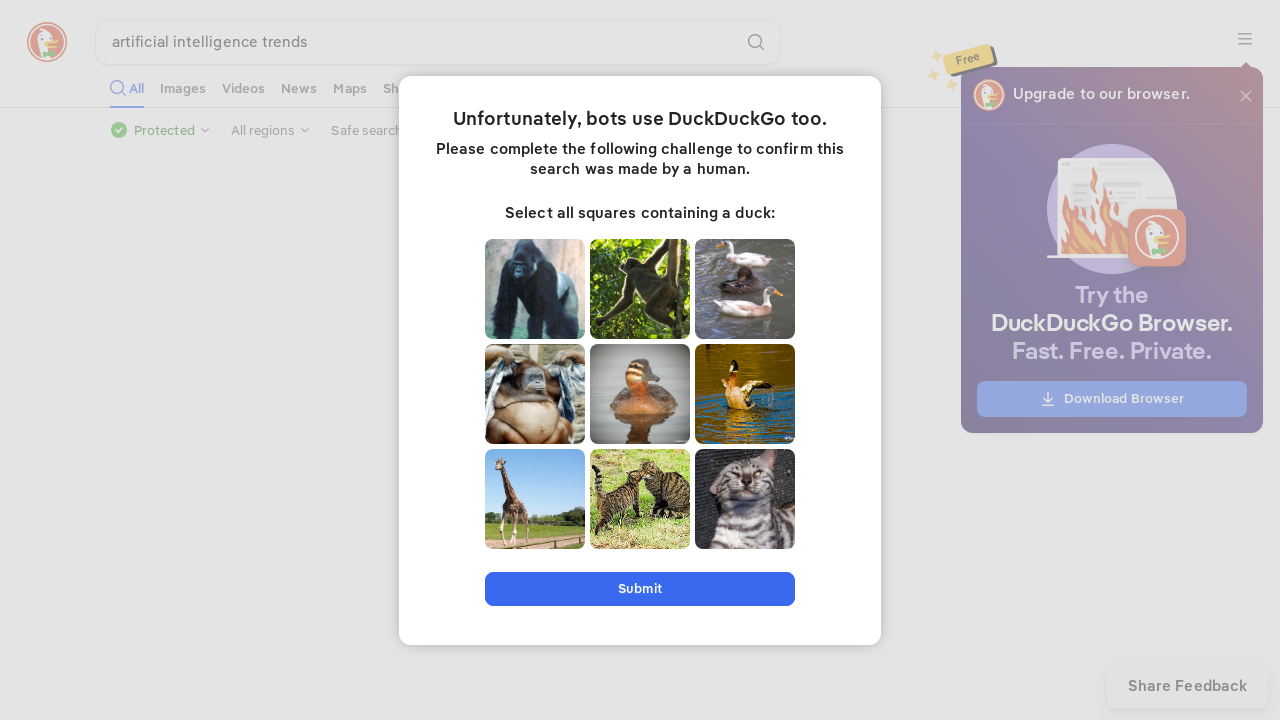

Verified search result links are present on #more-results
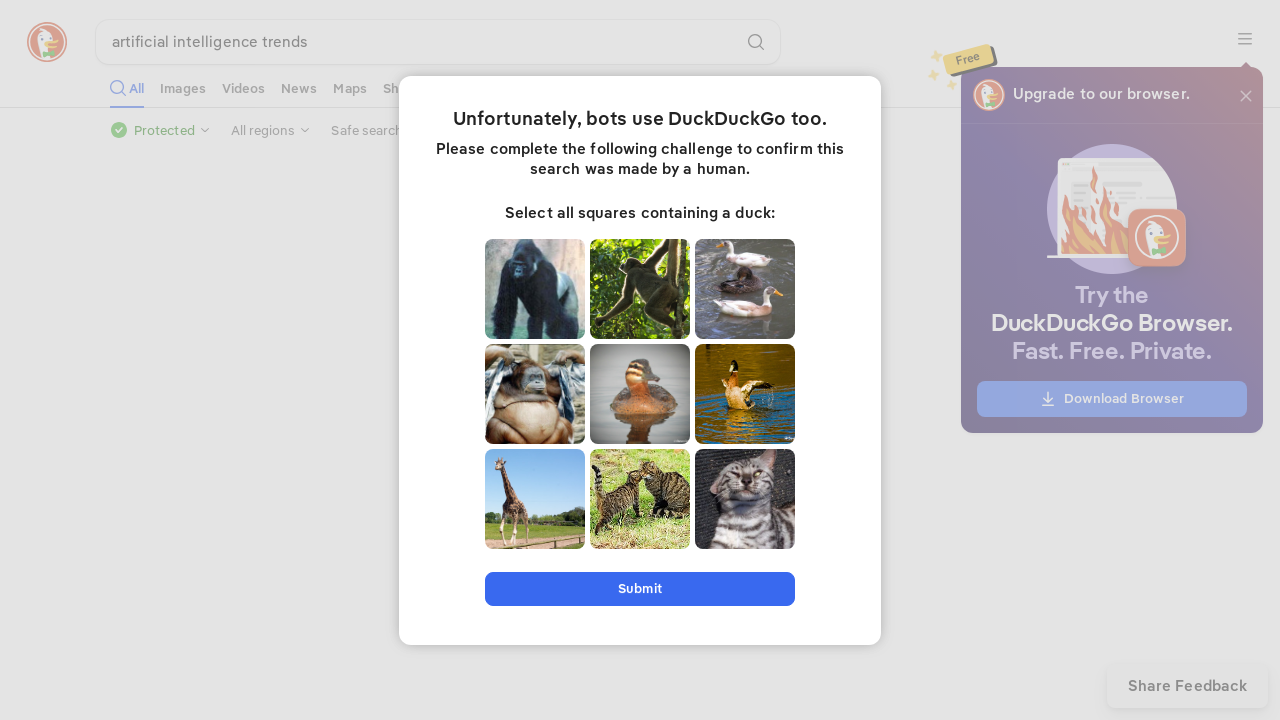

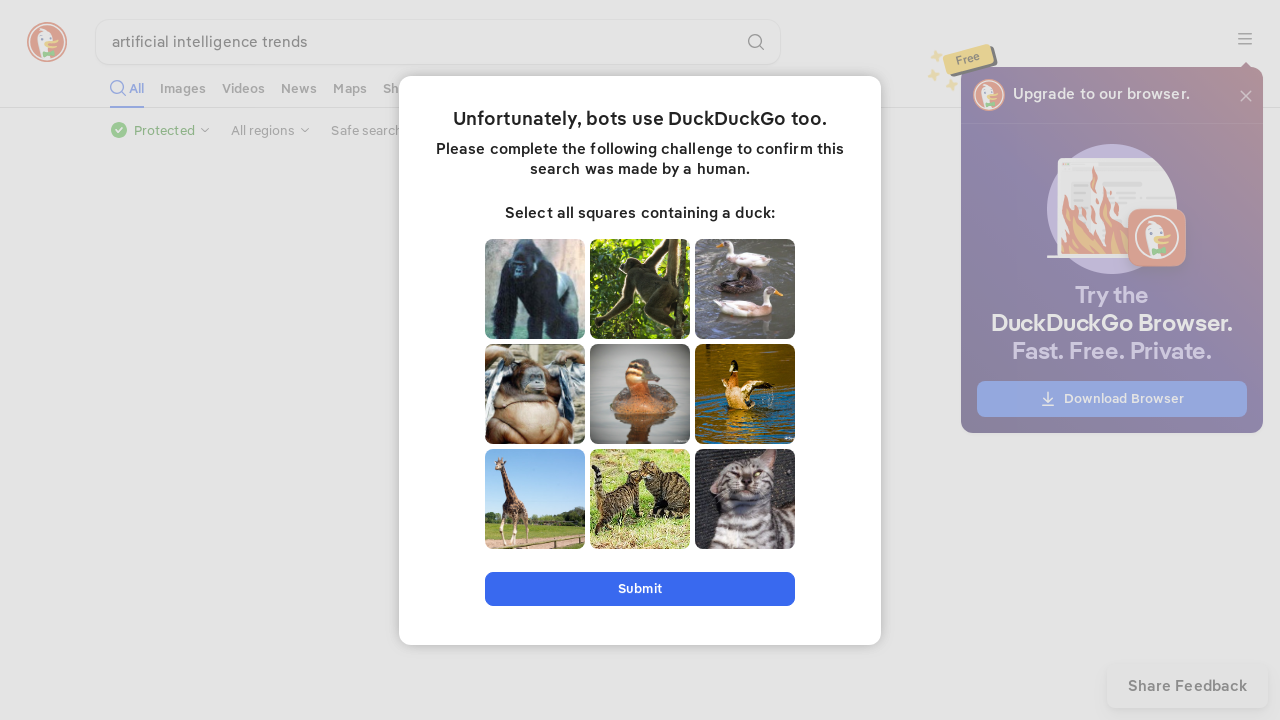